Tests autocomplete input field by typing text with keyboard modifiers, demonstrating Shift key usage to capitalize the first letter

Starting URL: https://demoqa.com/auto-complete

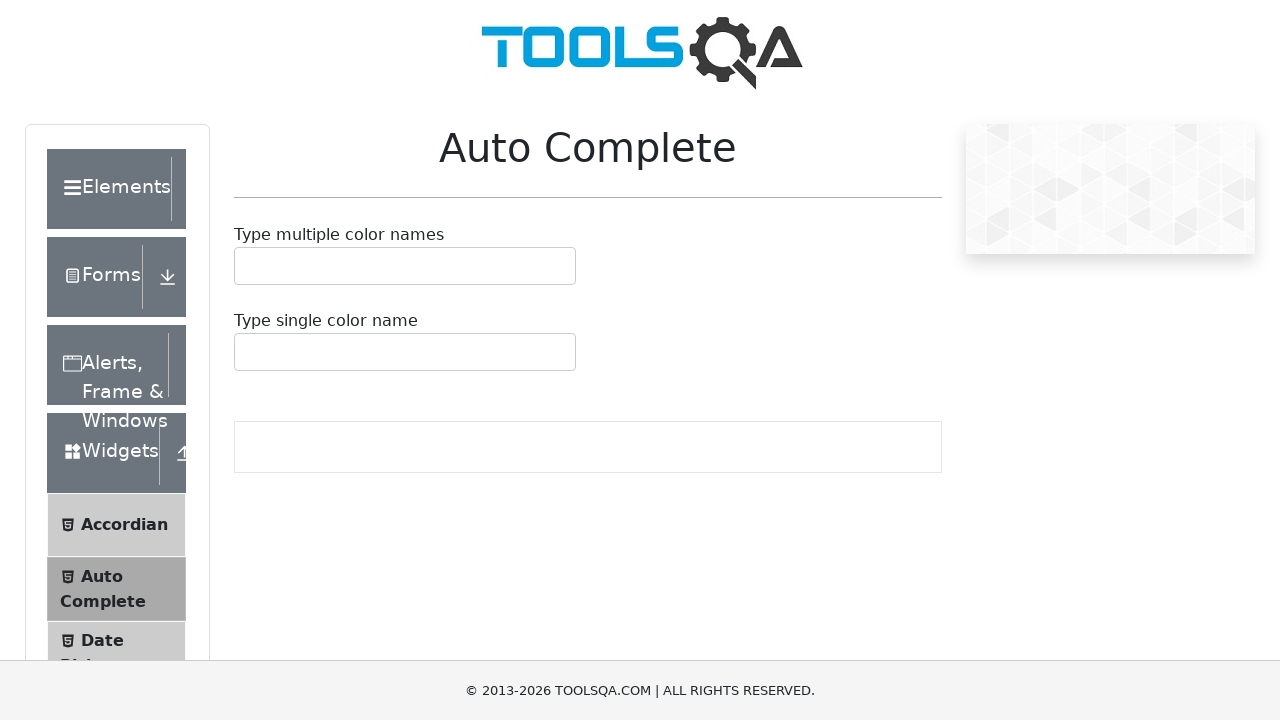

Located the autocomplete input field
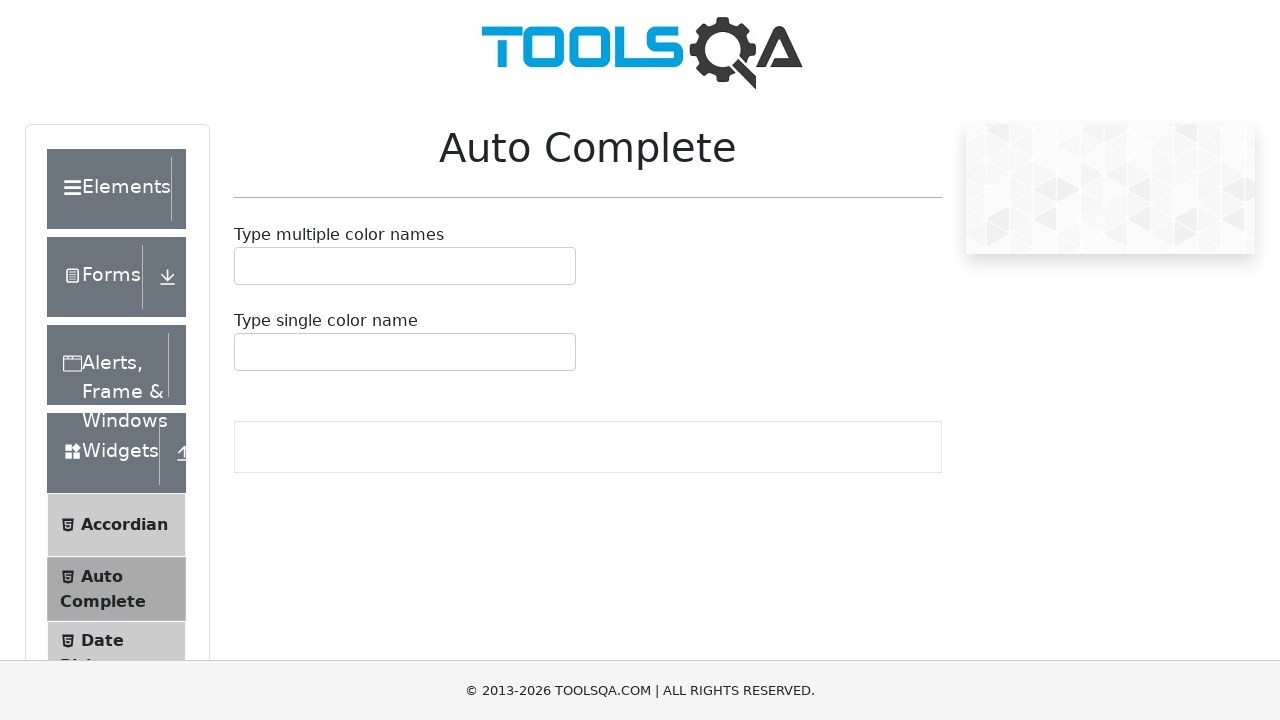

Clicked on the autocomplete input field to focus it at (247, 352) on #autoCompleteSingleInput
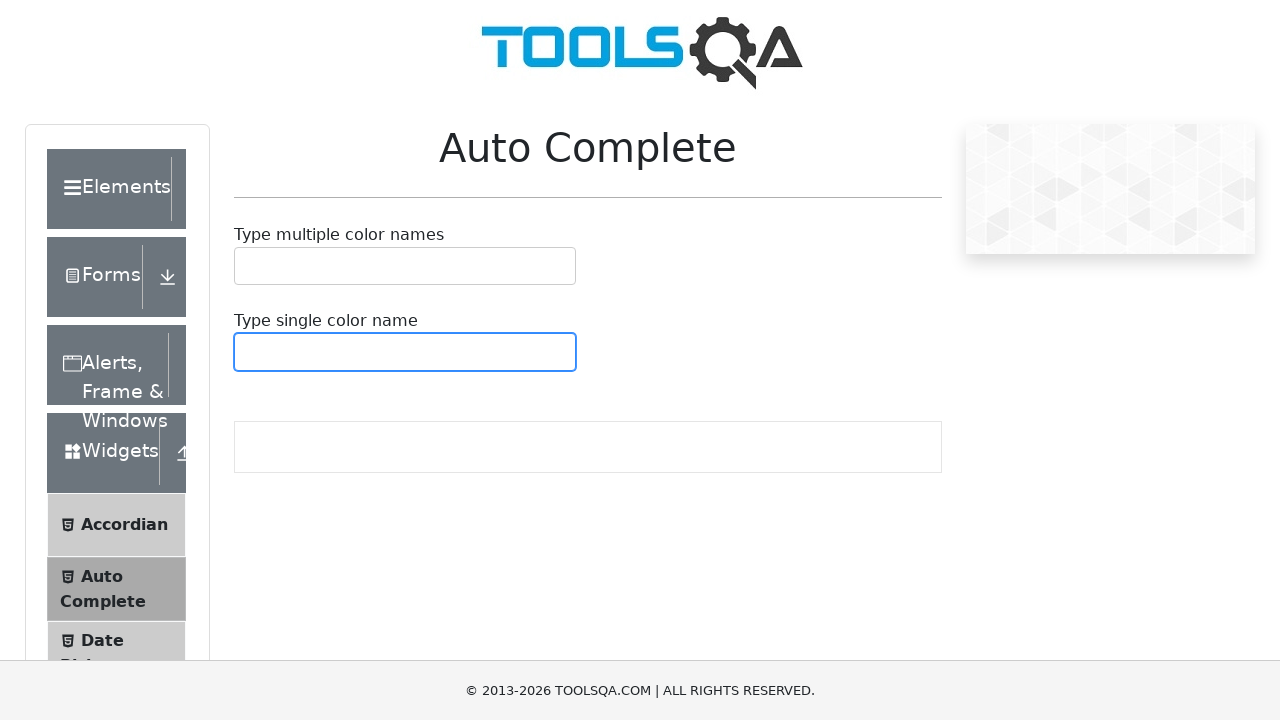

Pressed Shift key down
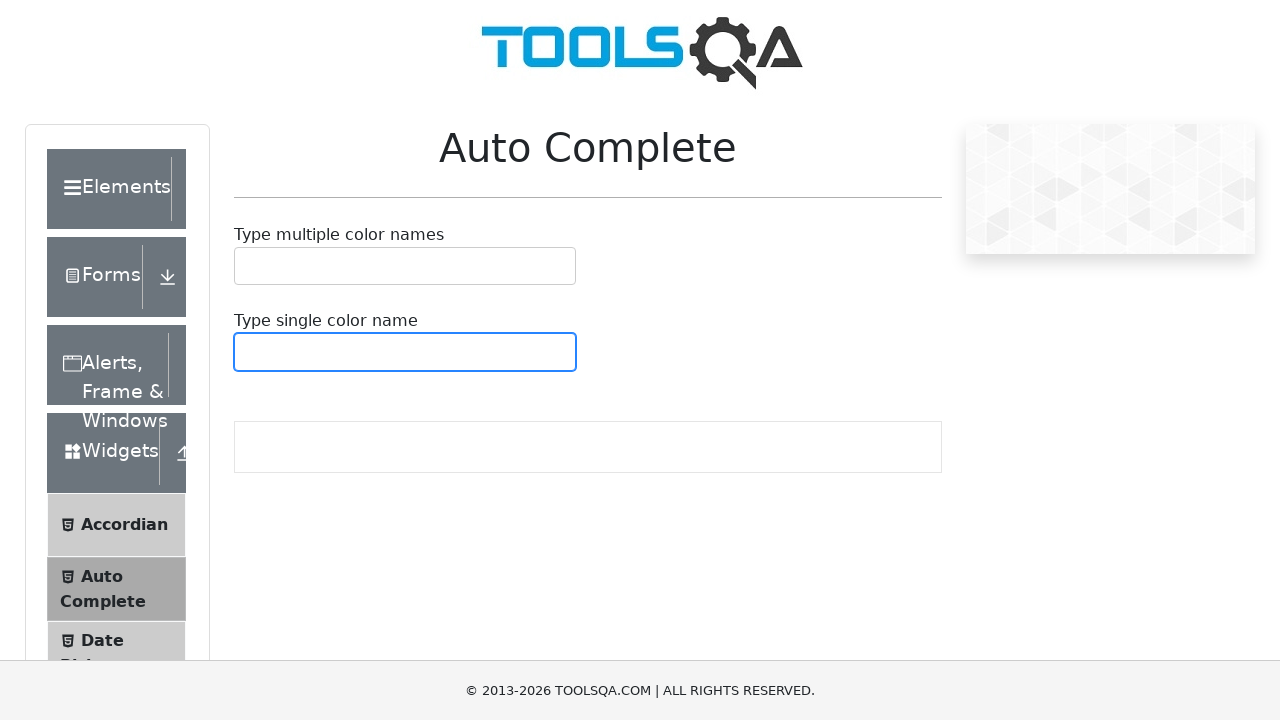

Typed 'a' with Shift held down to produce capital 'A'
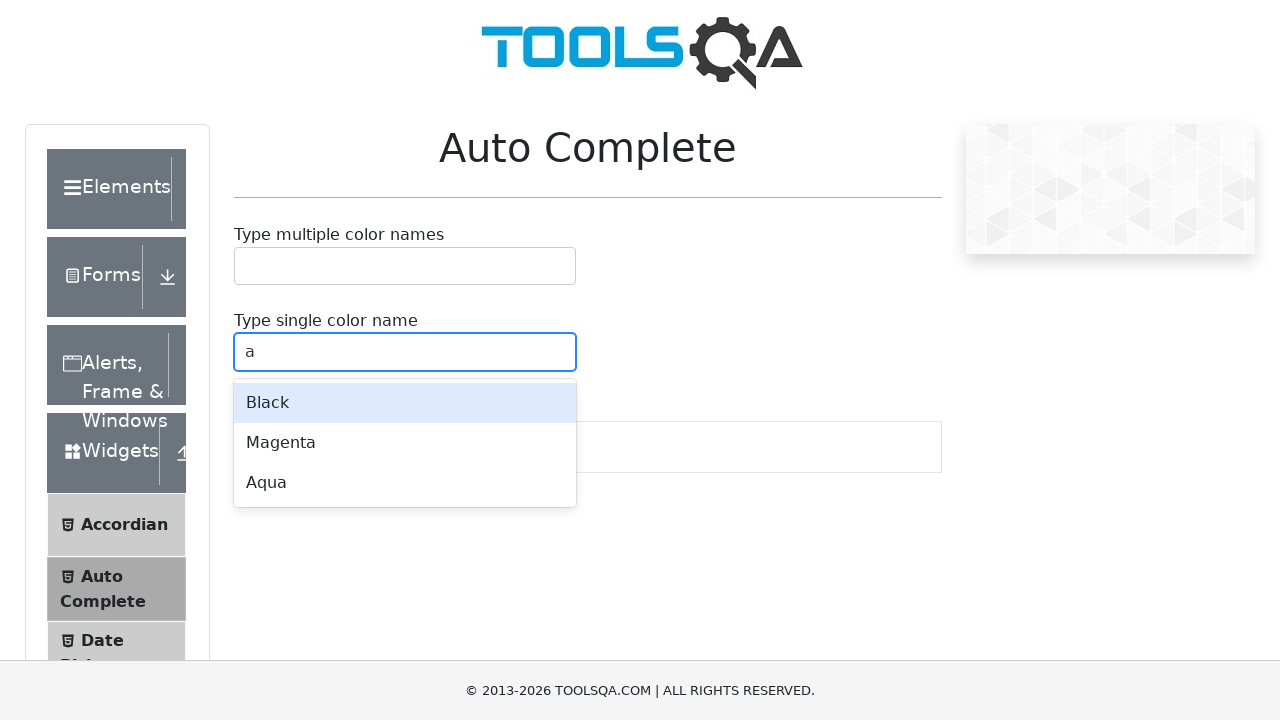

Released Shift key
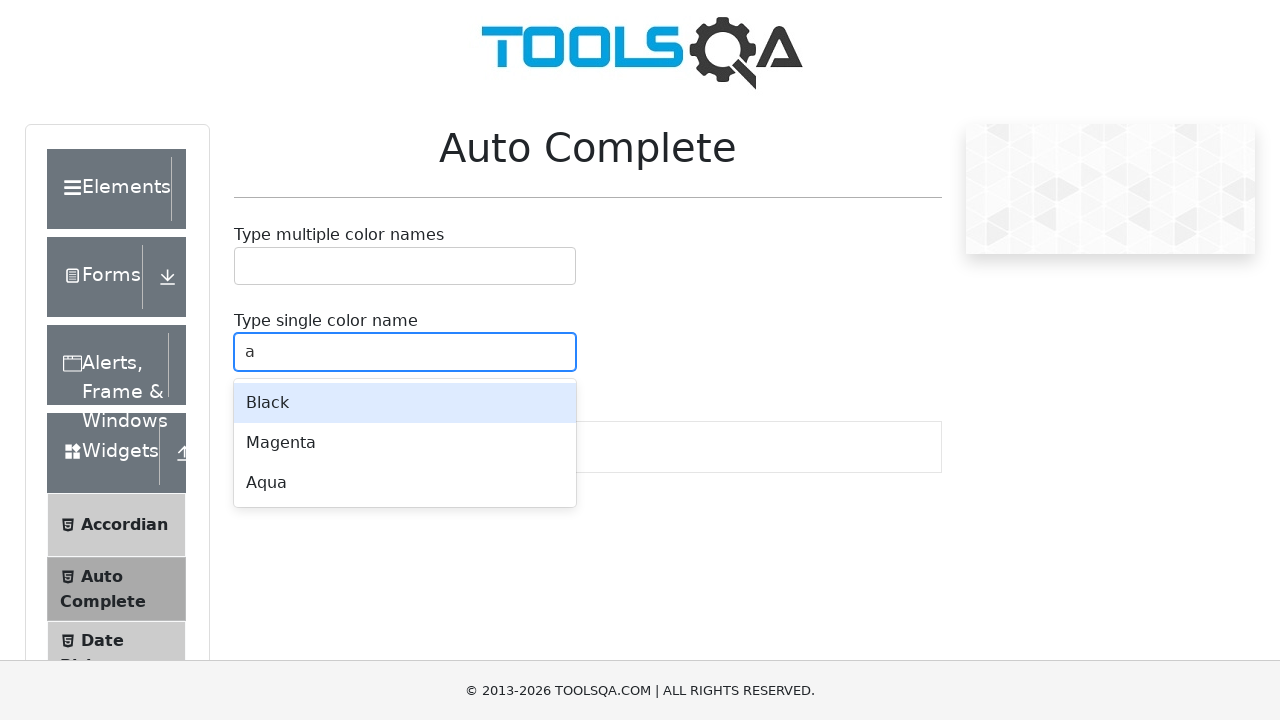

Typed 'hmet' without Shift to complete 'Ahmet'
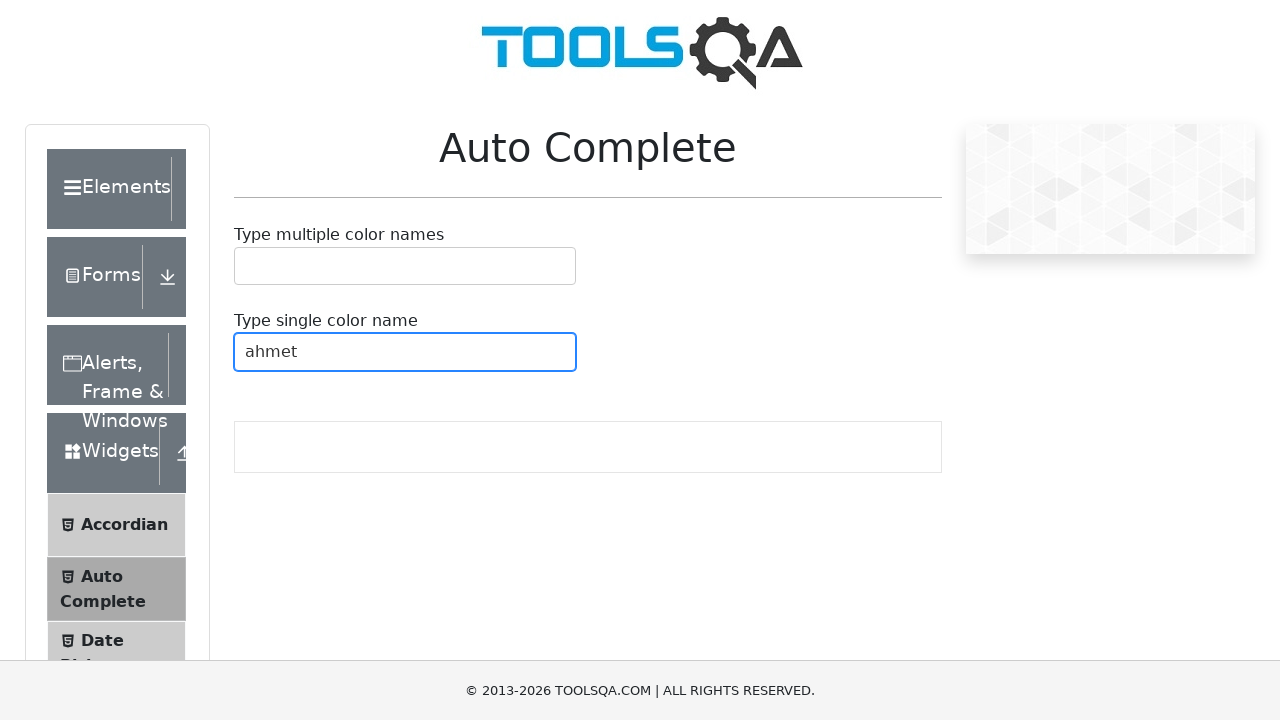

Waited 2 seconds for autocomplete suggestions to process
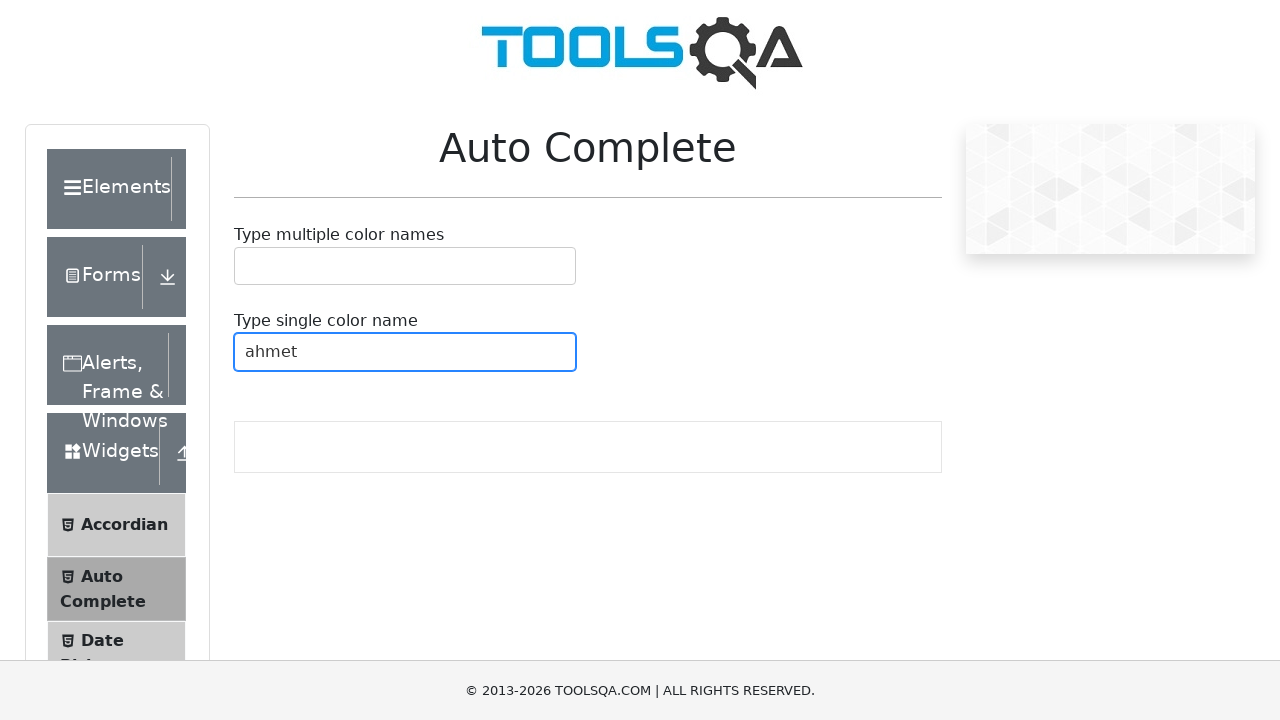

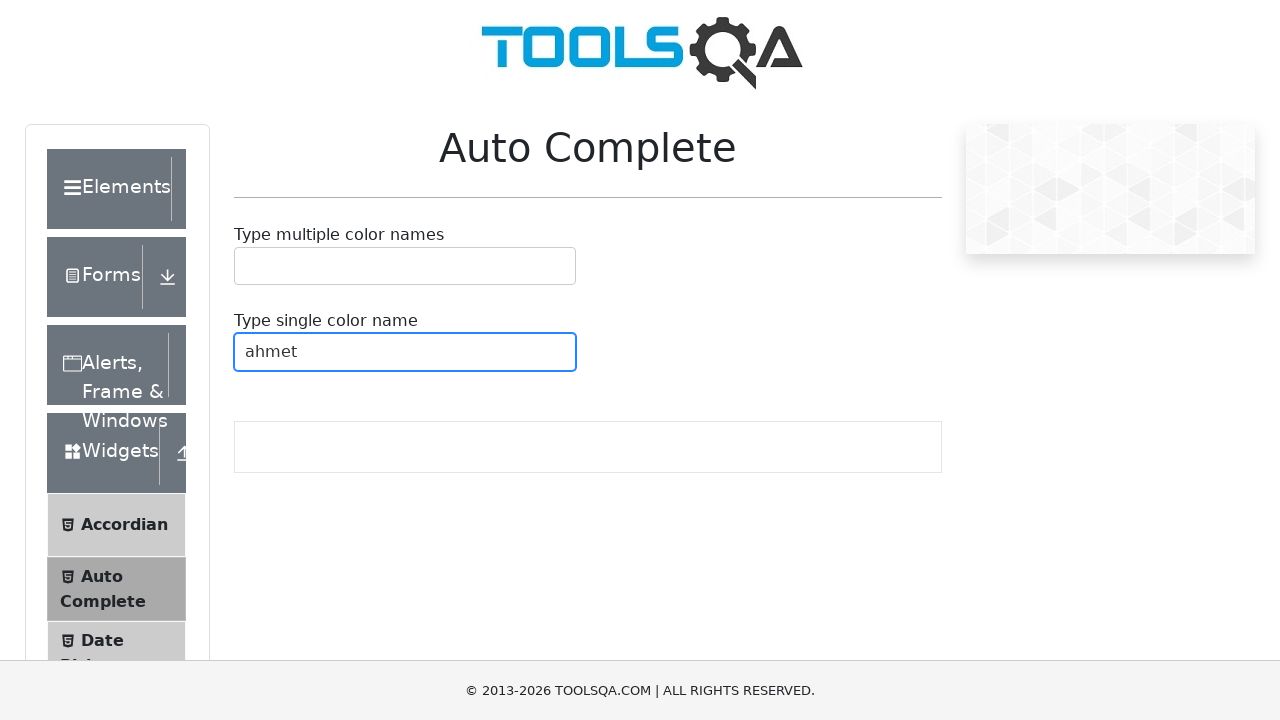